Tests window handling functionality by opening a new window, switching between parent and child windows, and verifying window titles

Starting URL: https://www.hyrtutorials.com/p/window-handles-practice.html

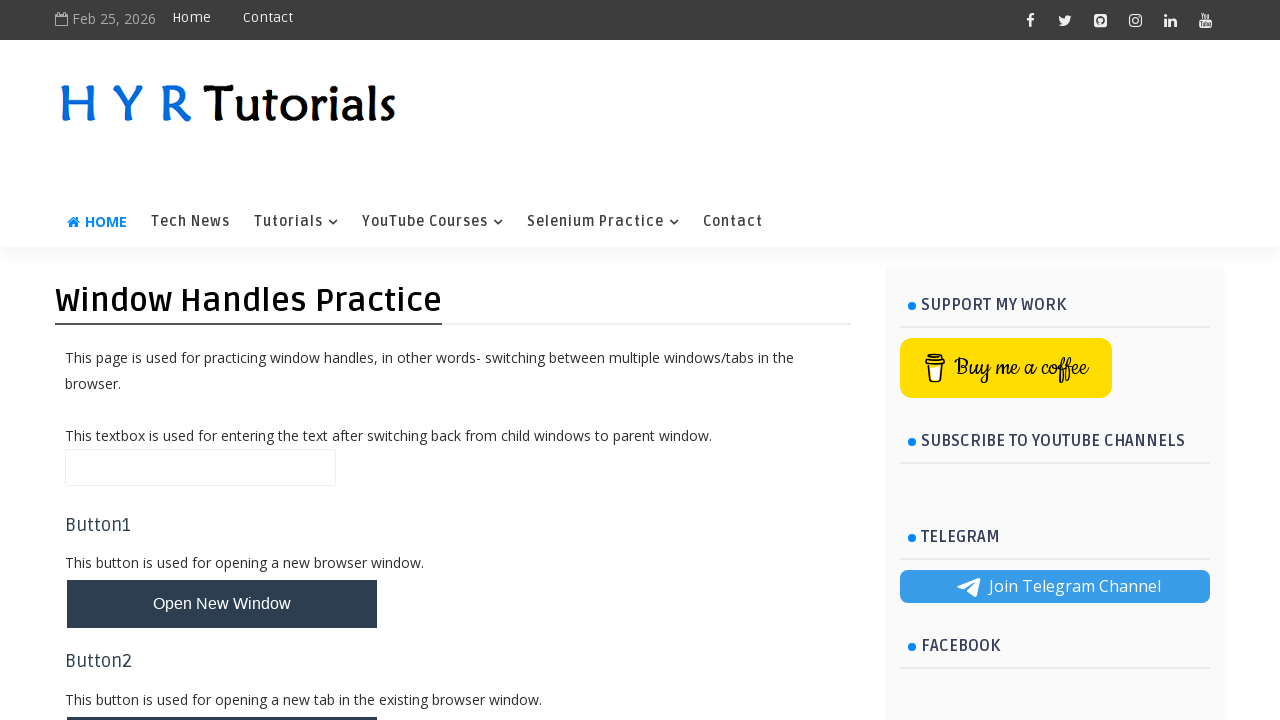

Clicked button to open new window at (222, 604) on #newWindowBtn
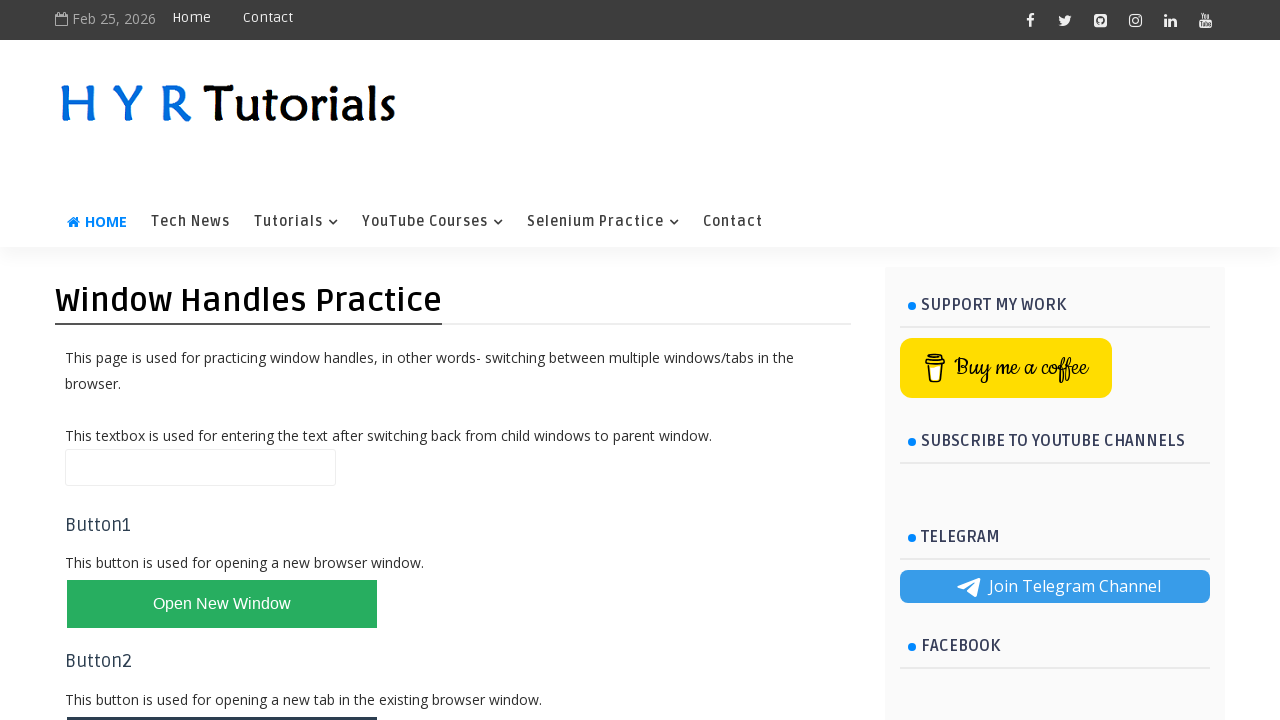

New window opened and captured
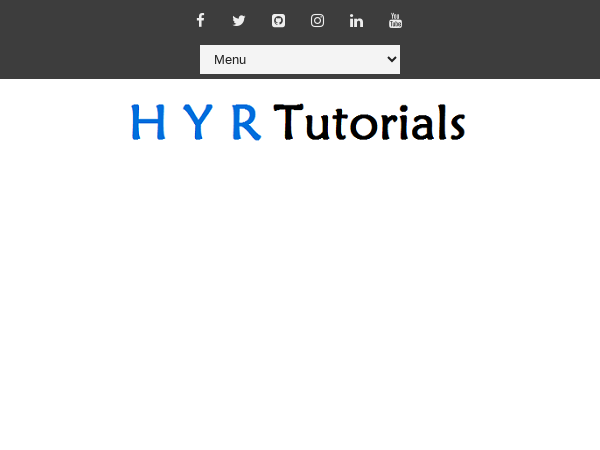

New page finished loading
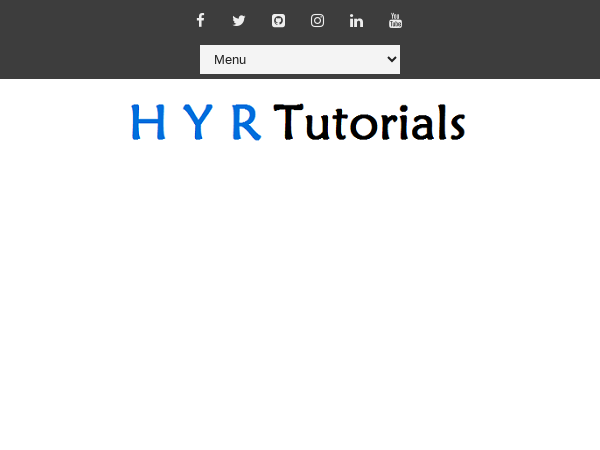

Retrieved child window title: Basic Controls - H Y R Tutorials
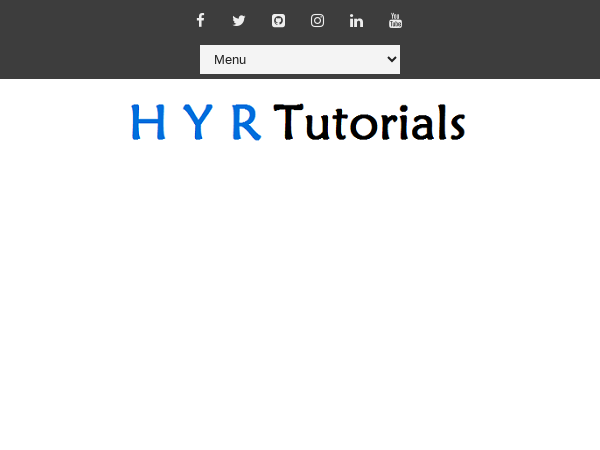

Retrieved parent window title: Window Handles Practice - H Y R Tutorials
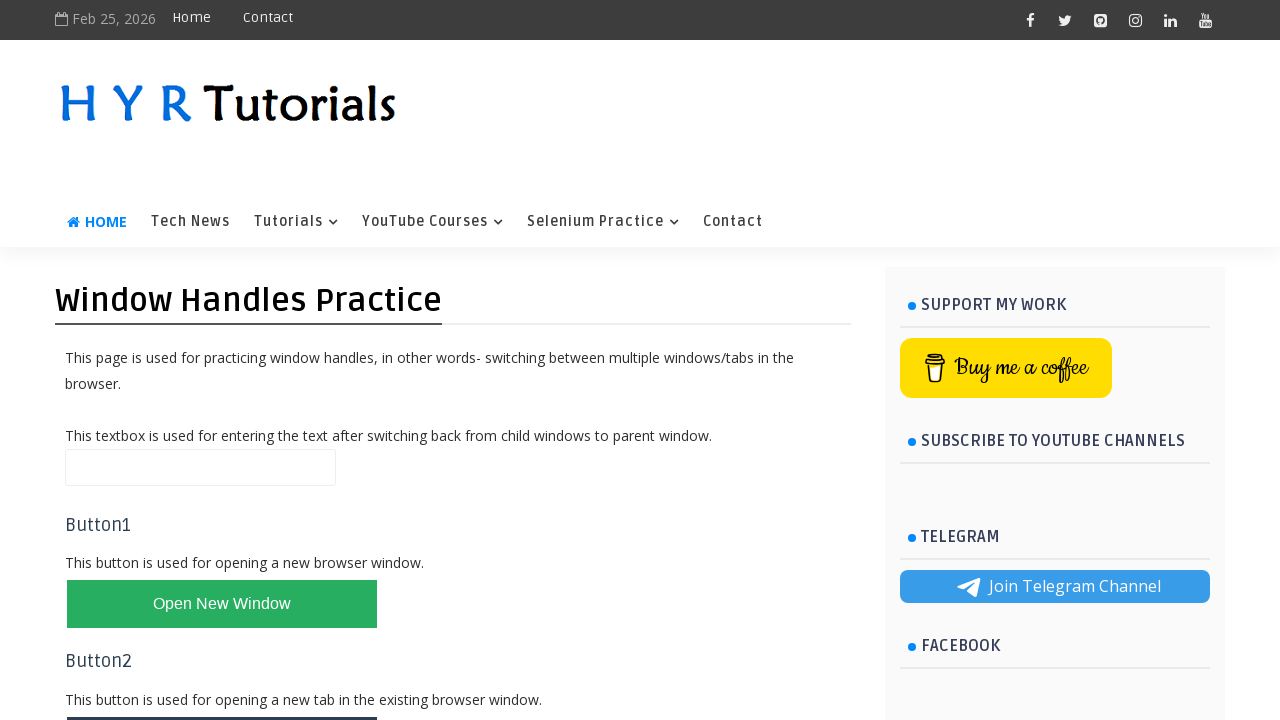

Closed the child window
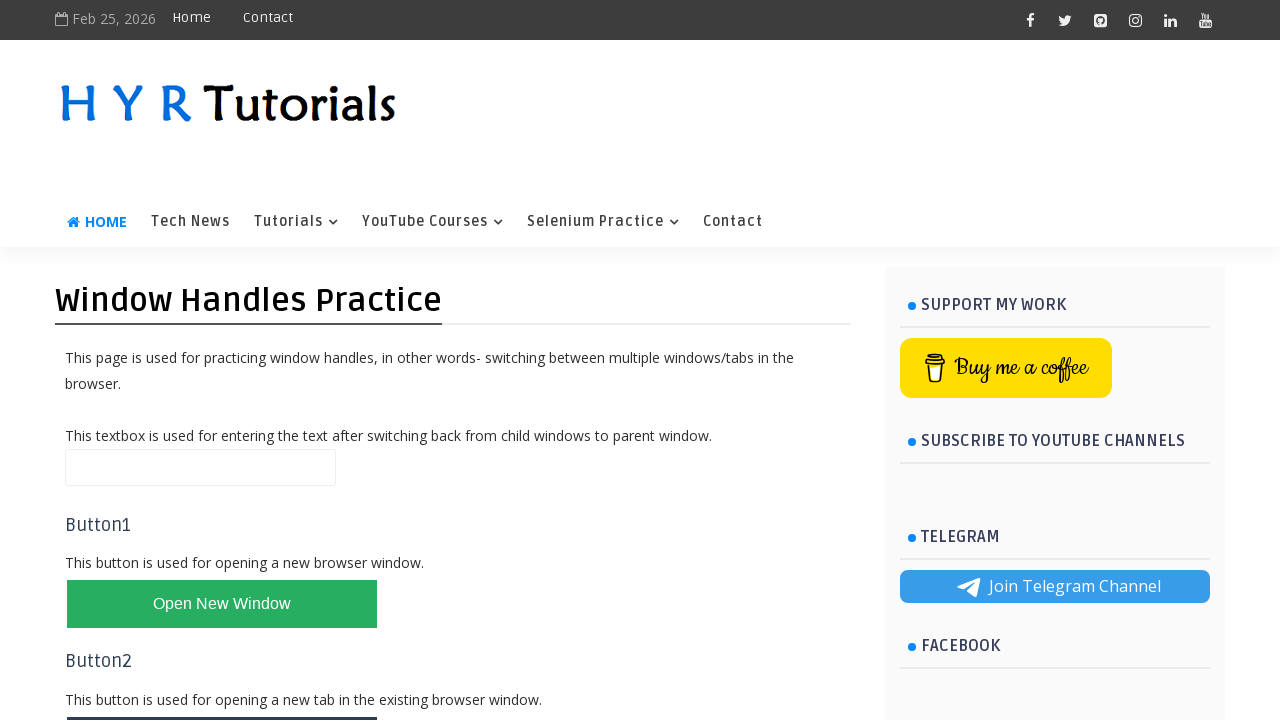

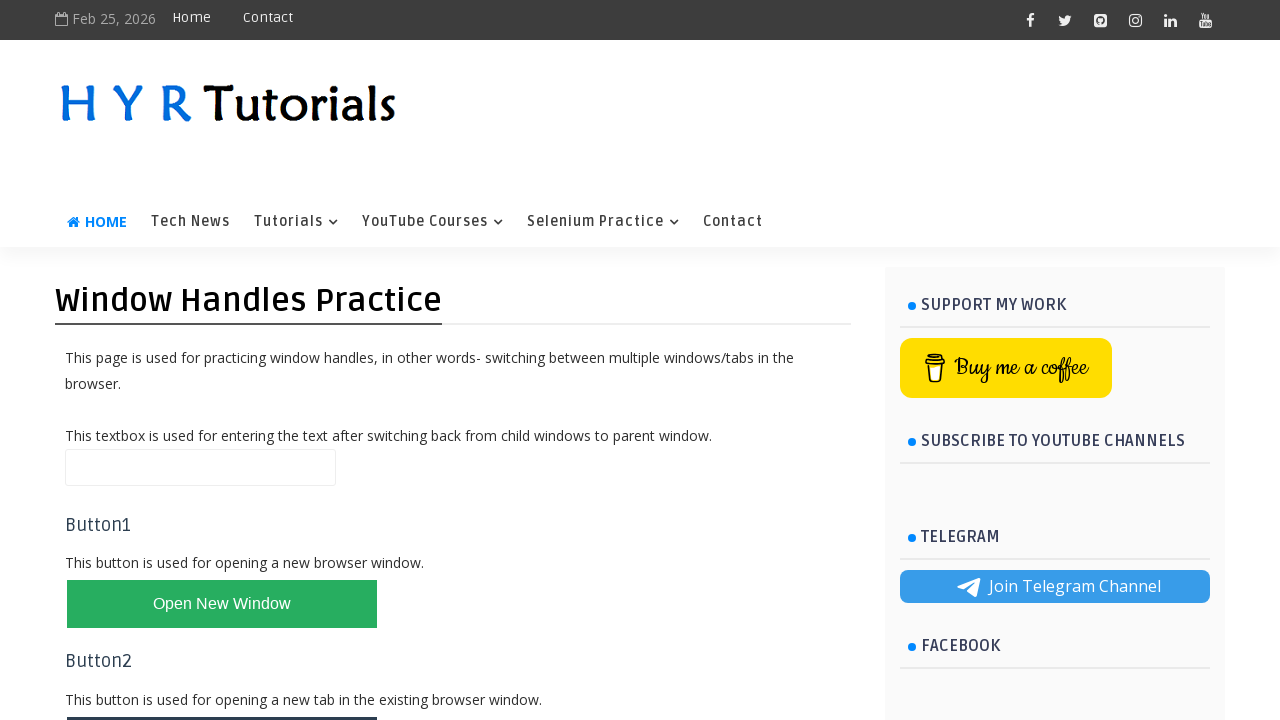